Tests that pressing Escape cancels edits and restores original text

Starting URL: https://demo.playwright.dev/todomvc

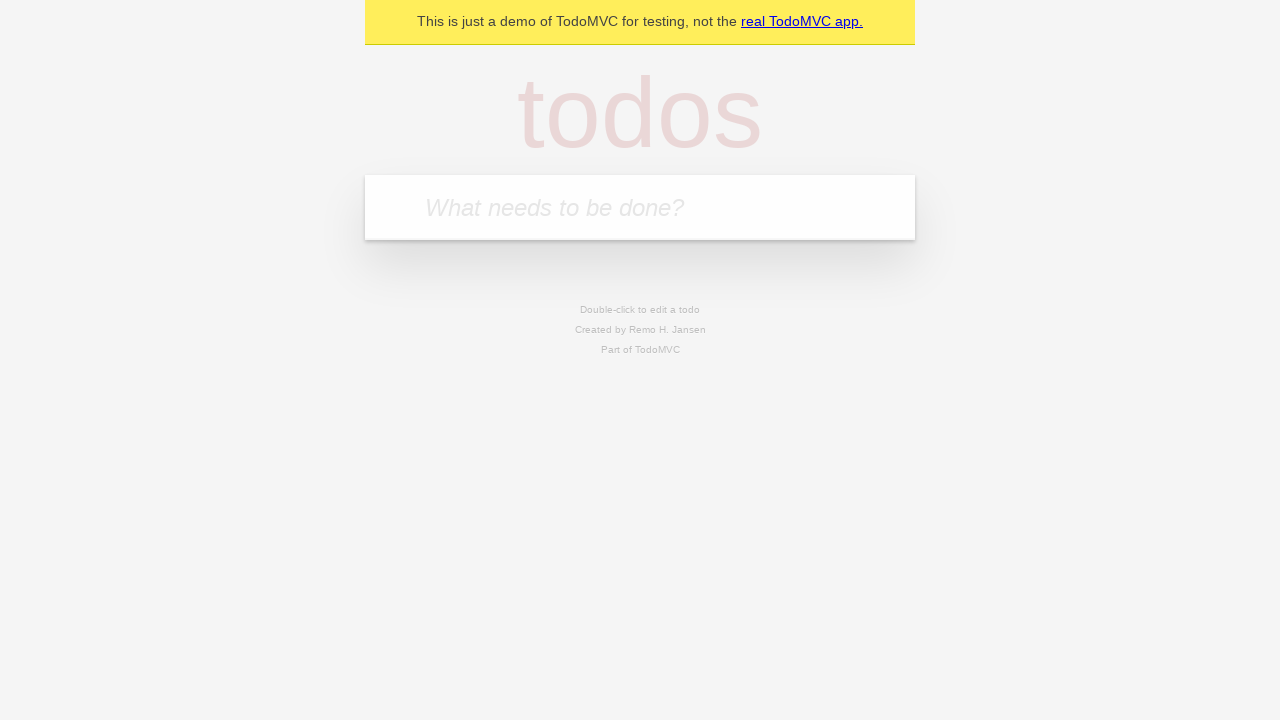

Filled input field with first todo 'buy some cheese' on internal:attr=[placeholder="What needs to be done?"i]
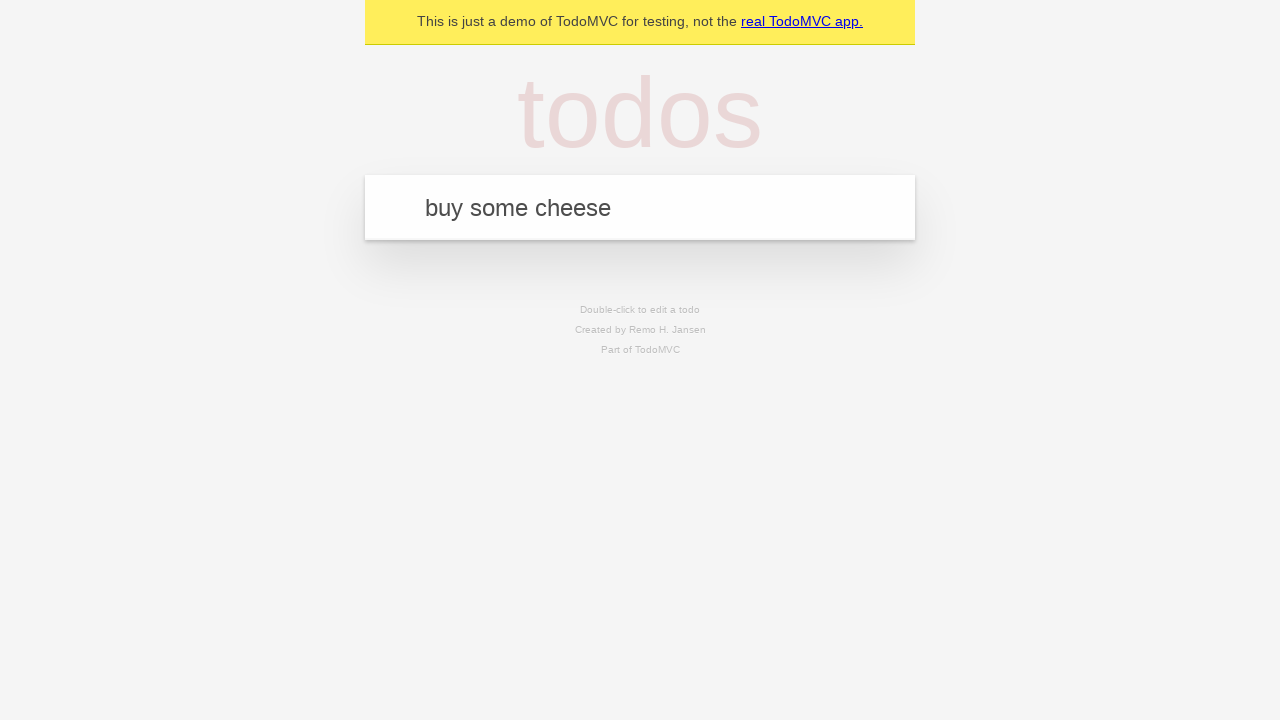

Pressed Enter to create first todo on internal:attr=[placeholder="What needs to be done?"i]
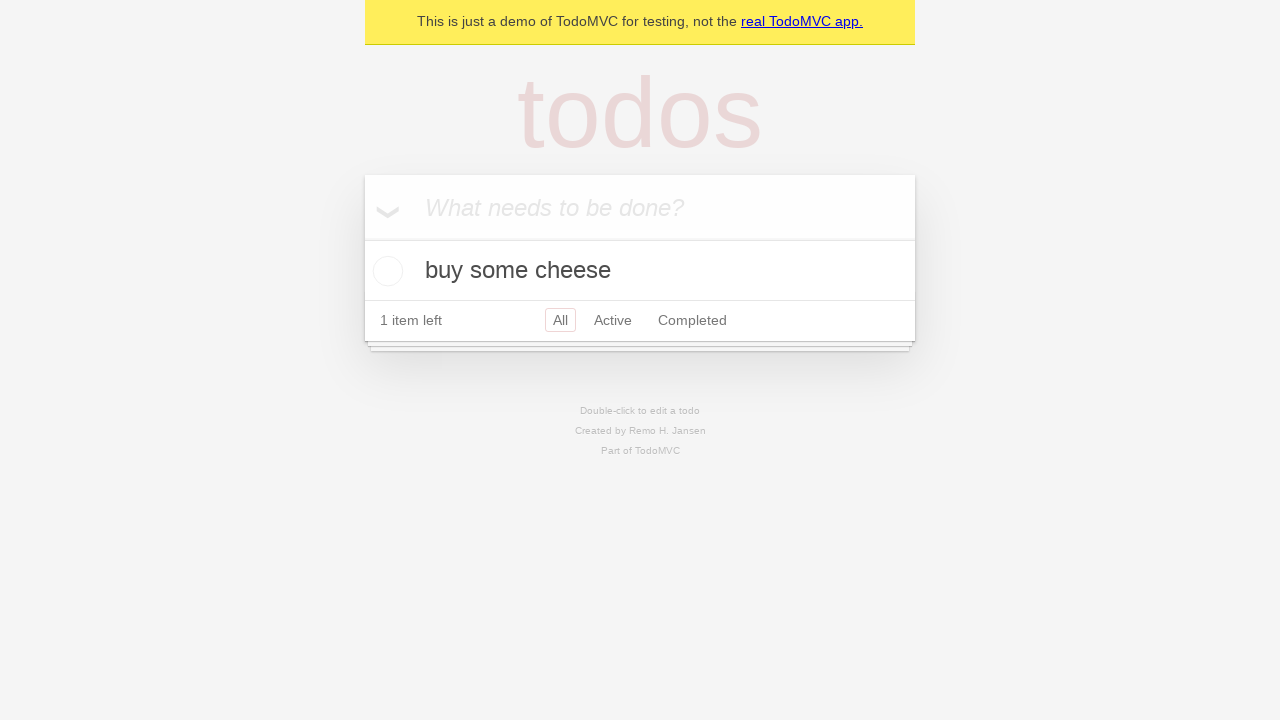

Filled input field with second todo 'feed the cat' on internal:attr=[placeholder="What needs to be done?"i]
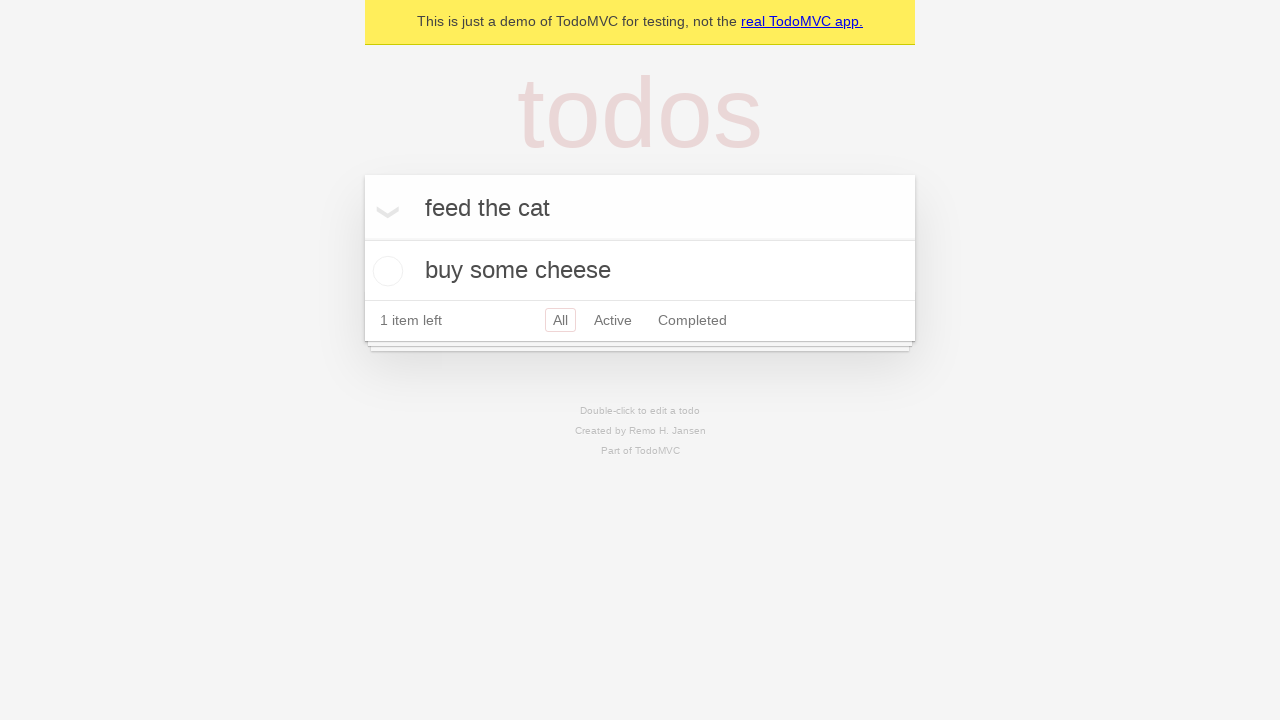

Pressed Enter to create second todo on internal:attr=[placeholder="What needs to be done?"i]
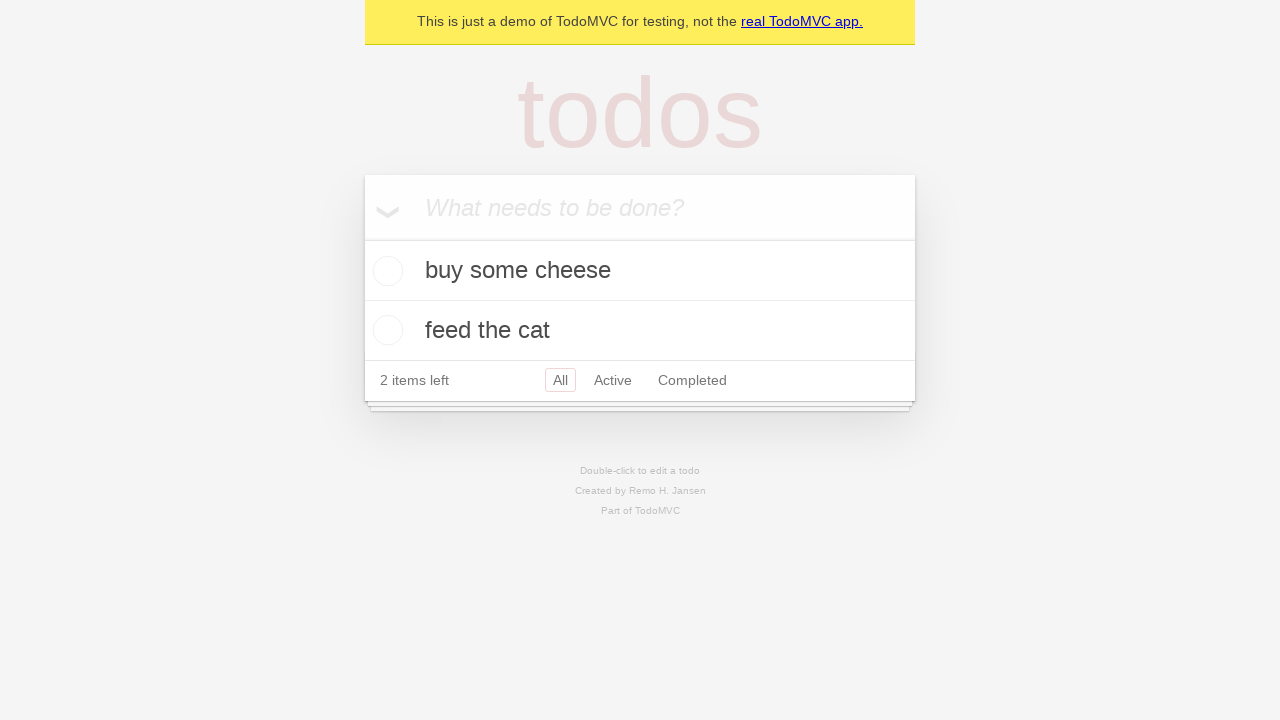

Filled input field with third todo 'book a doctors appointment' on internal:attr=[placeholder="What needs to be done?"i]
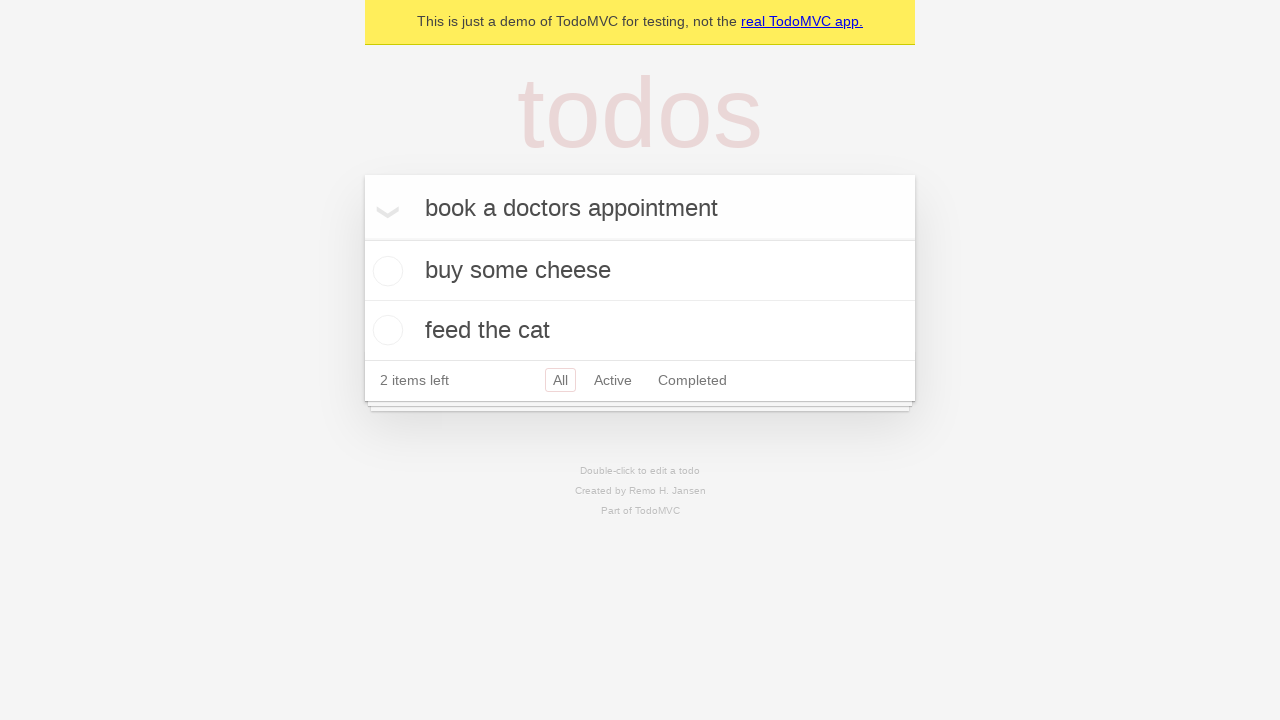

Pressed Enter to create third todo on internal:attr=[placeholder="What needs to be done?"i]
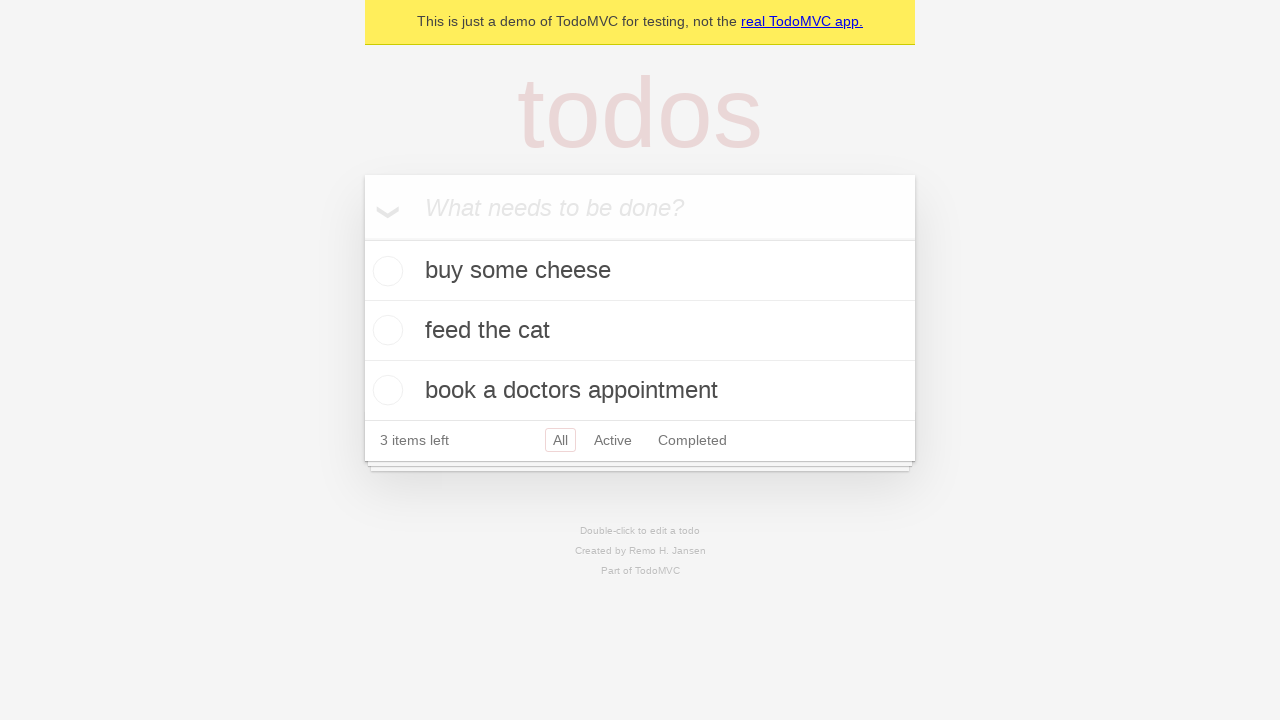

Double-clicked second todo item to enter edit mode at (640, 331) on internal:testid=[data-testid="todo-item"s] >> nth=1
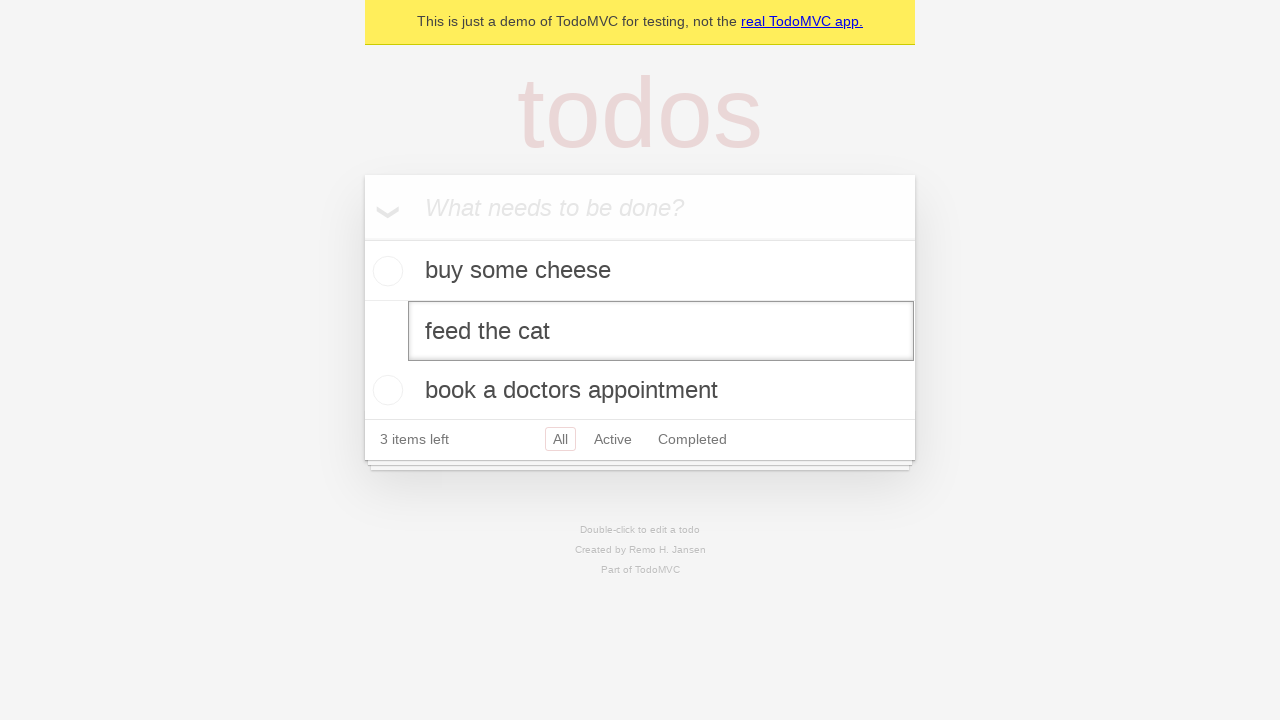

Filled edit field with new text 'buy some sausages' on internal:testid=[data-testid="todo-item"s] >> nth=1 >> internal:role=textbox[nam
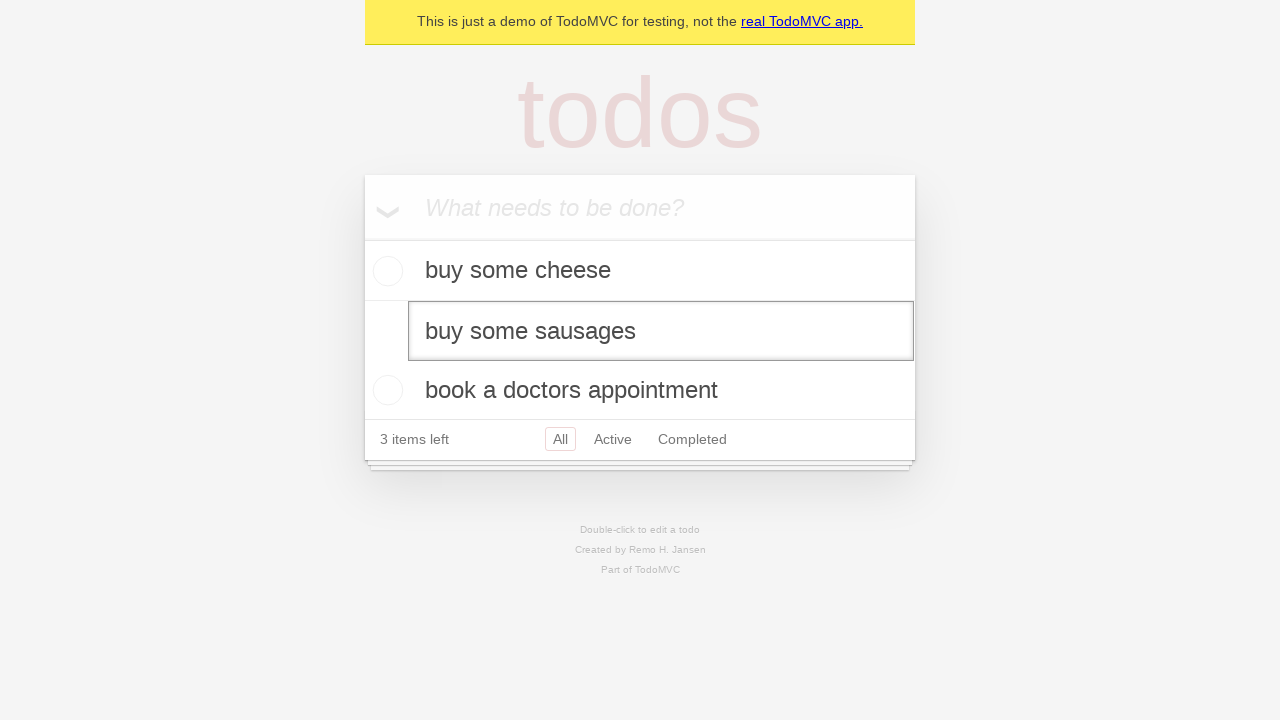

Pressed Escape key to cancel edit and restore original text on internal:testid=[data-testid="todo-item"s] >> nth=1 >> internal:role=textbox[nam
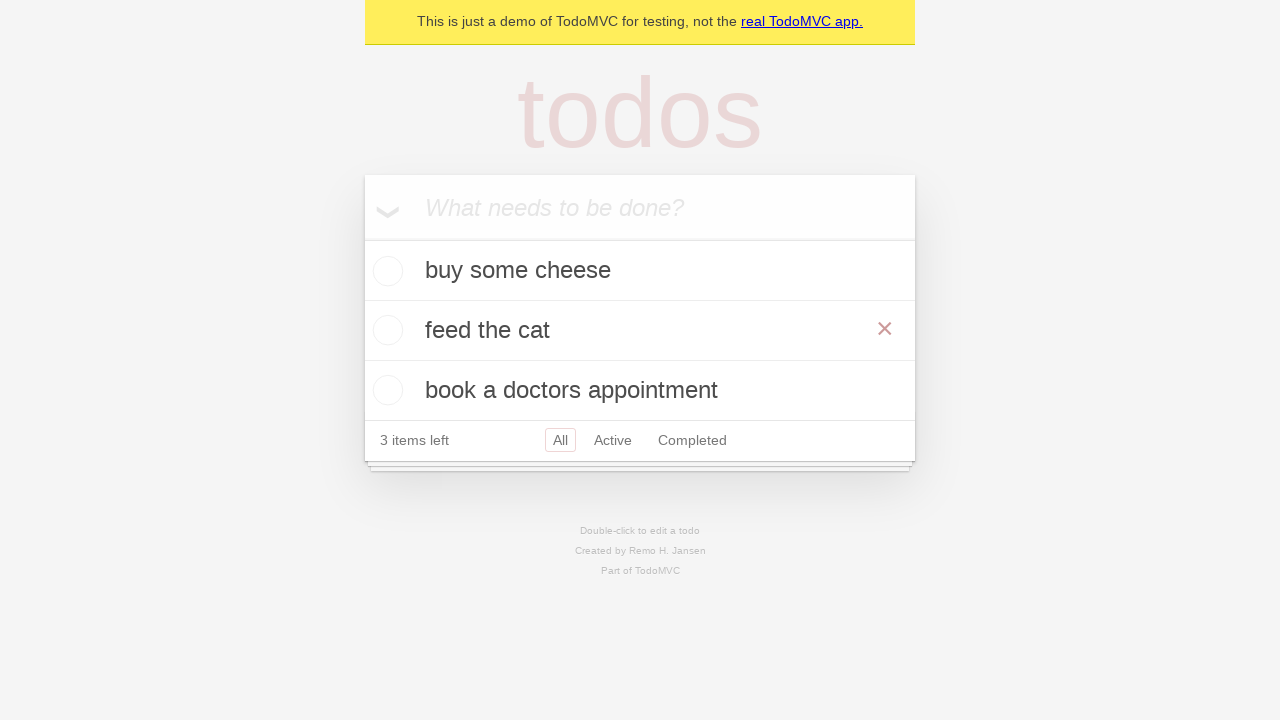

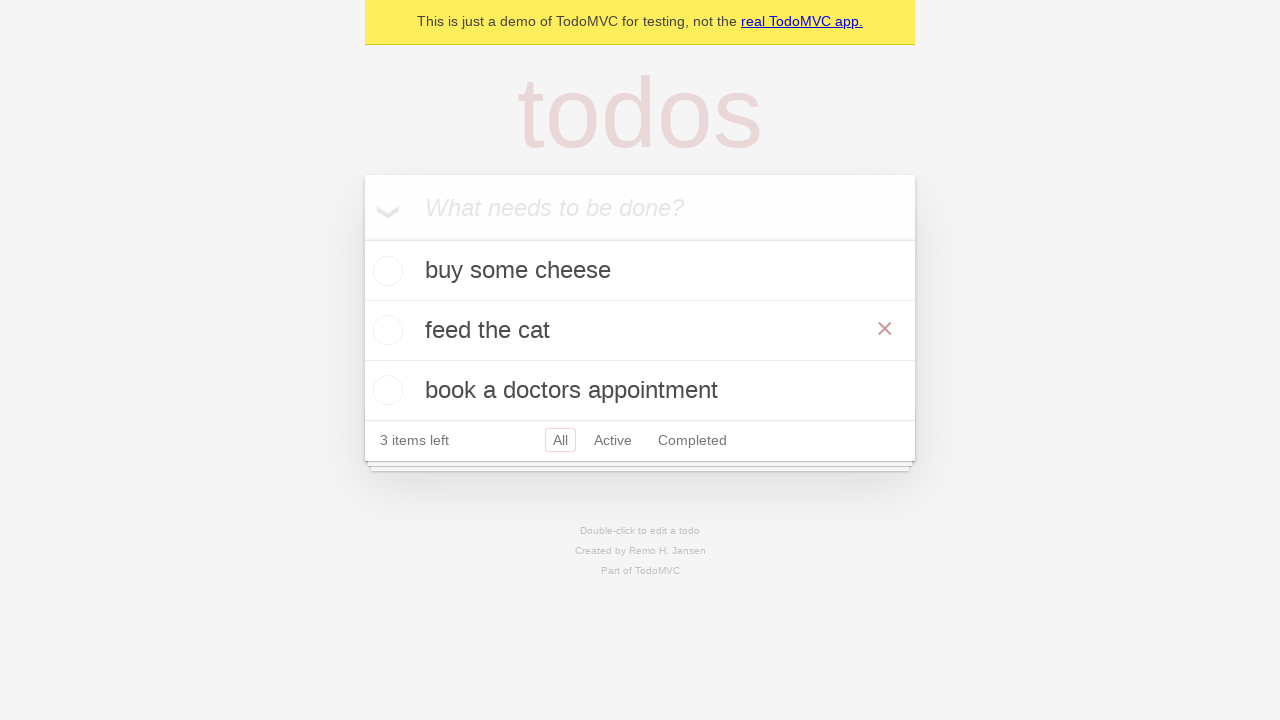